Navigates to the Sky.pro website and verifies the page loads by checking the page title is accessible

Starting URL: https://sky.pro

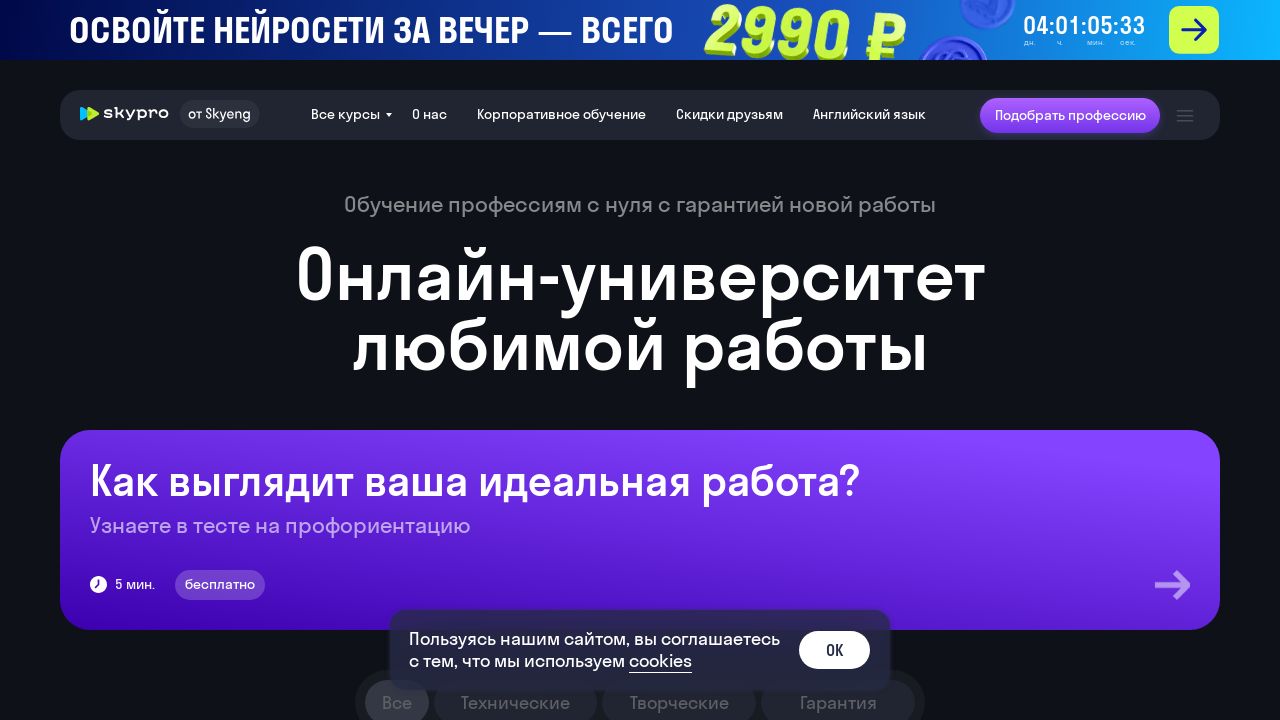

Waited for page to reach domcontentloaded state
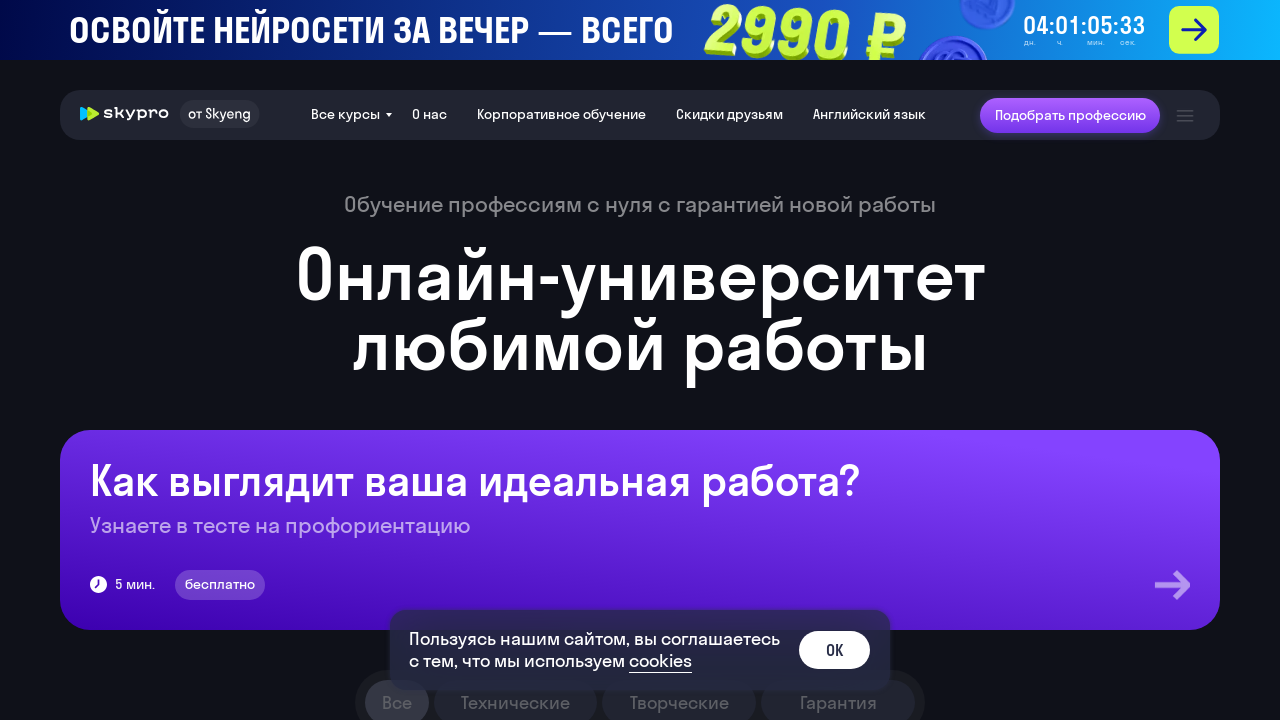

Retrieved page title
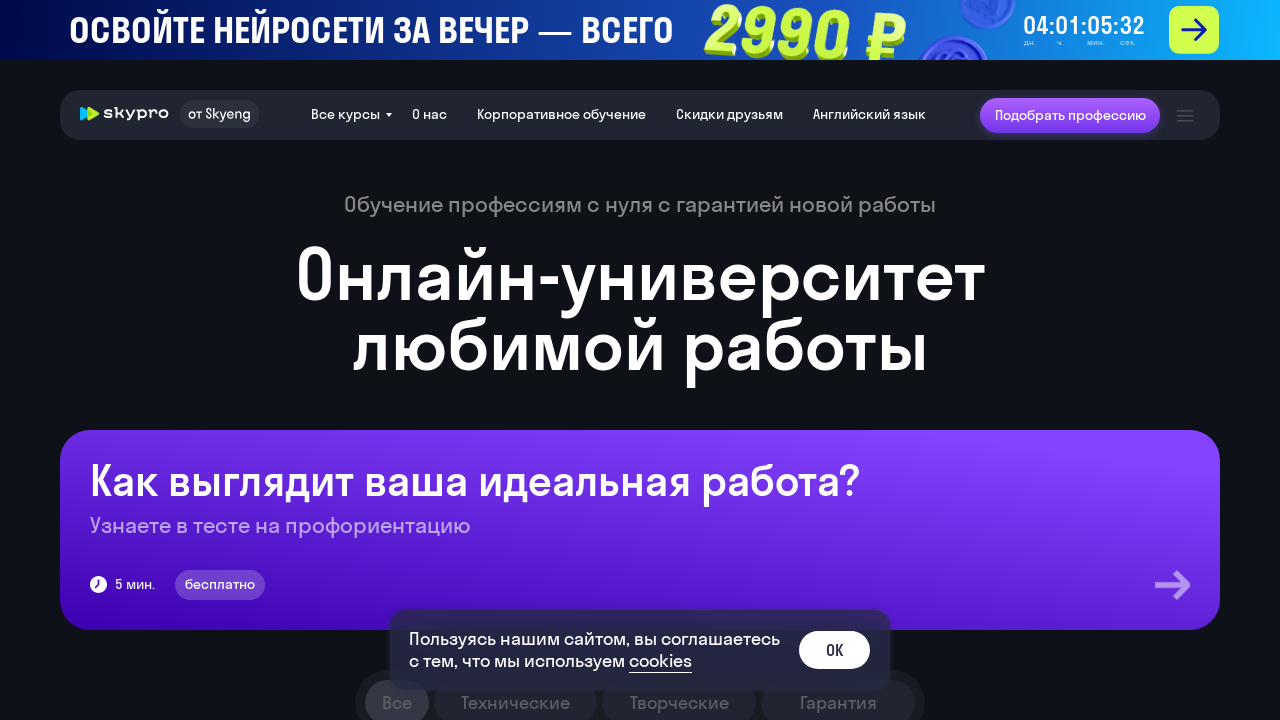

Verified page title is not empty
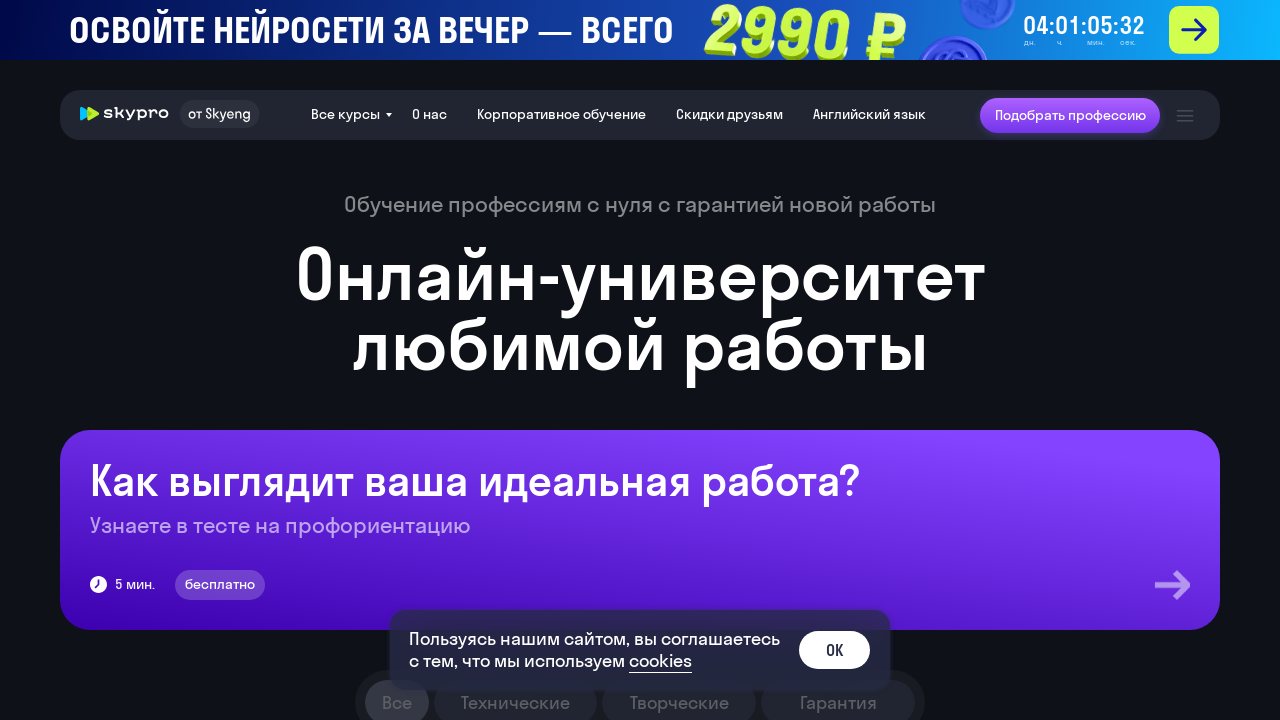

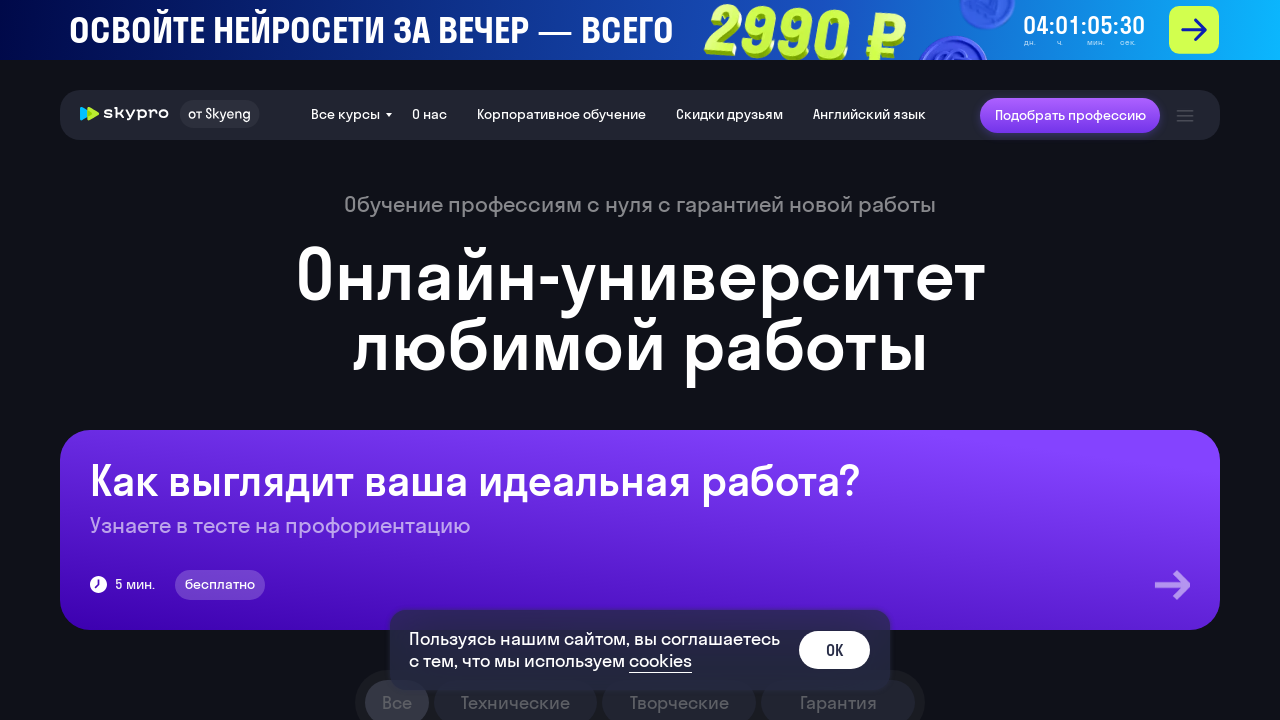